Tests adding a new todo item to the list

Starting URL: http://todomvc.com/examples/typescript-angular

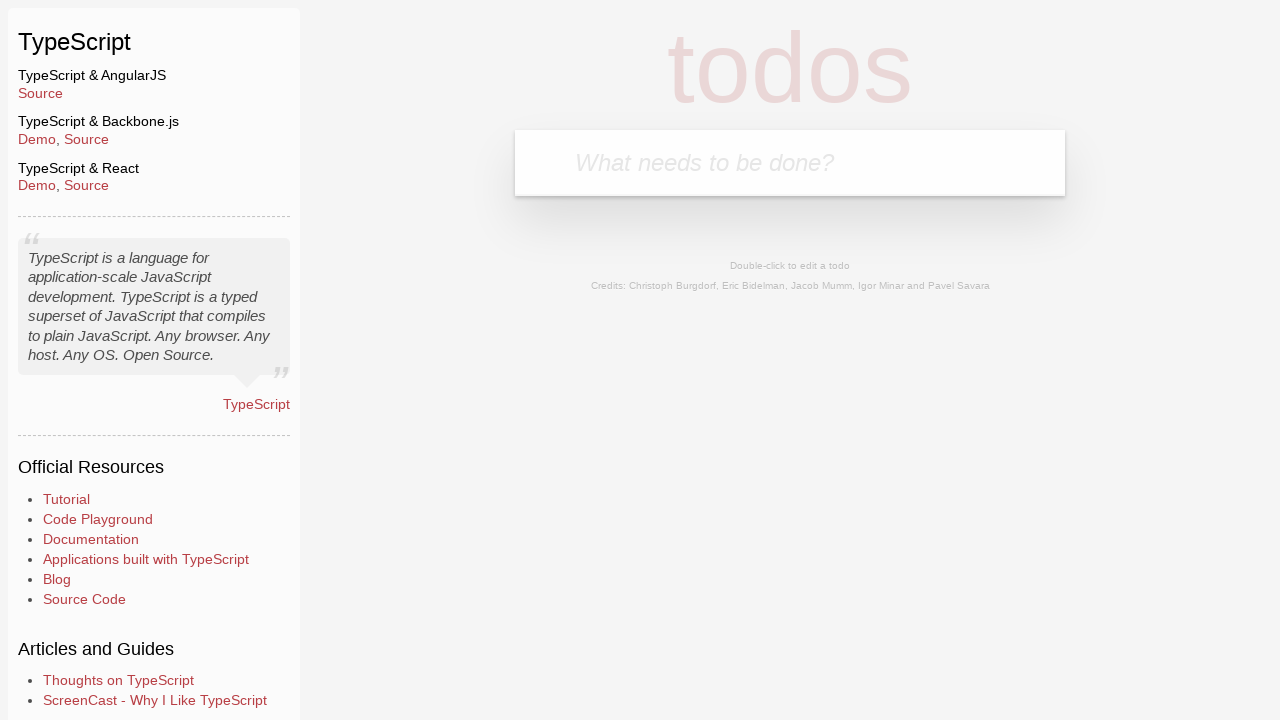

Filled todo input field with 'demo' on body > section > header > form > input
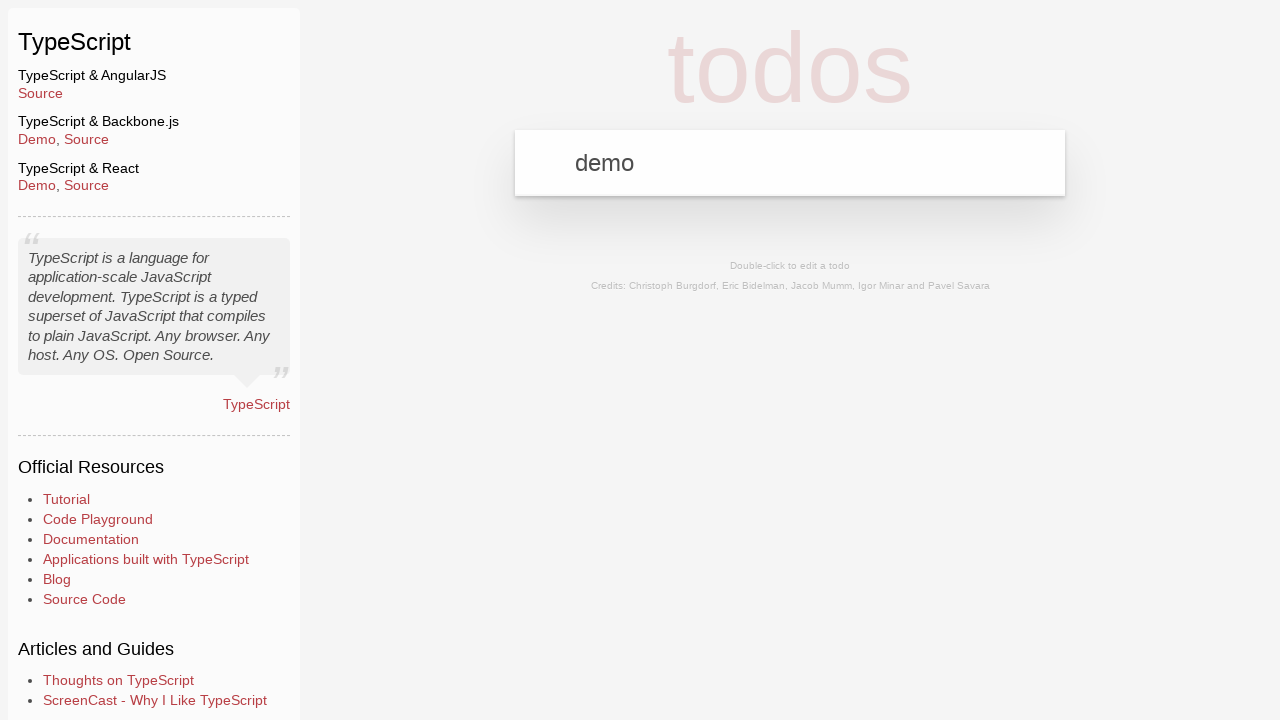

Pressed Enter to add todo item on body > section > header > form > input
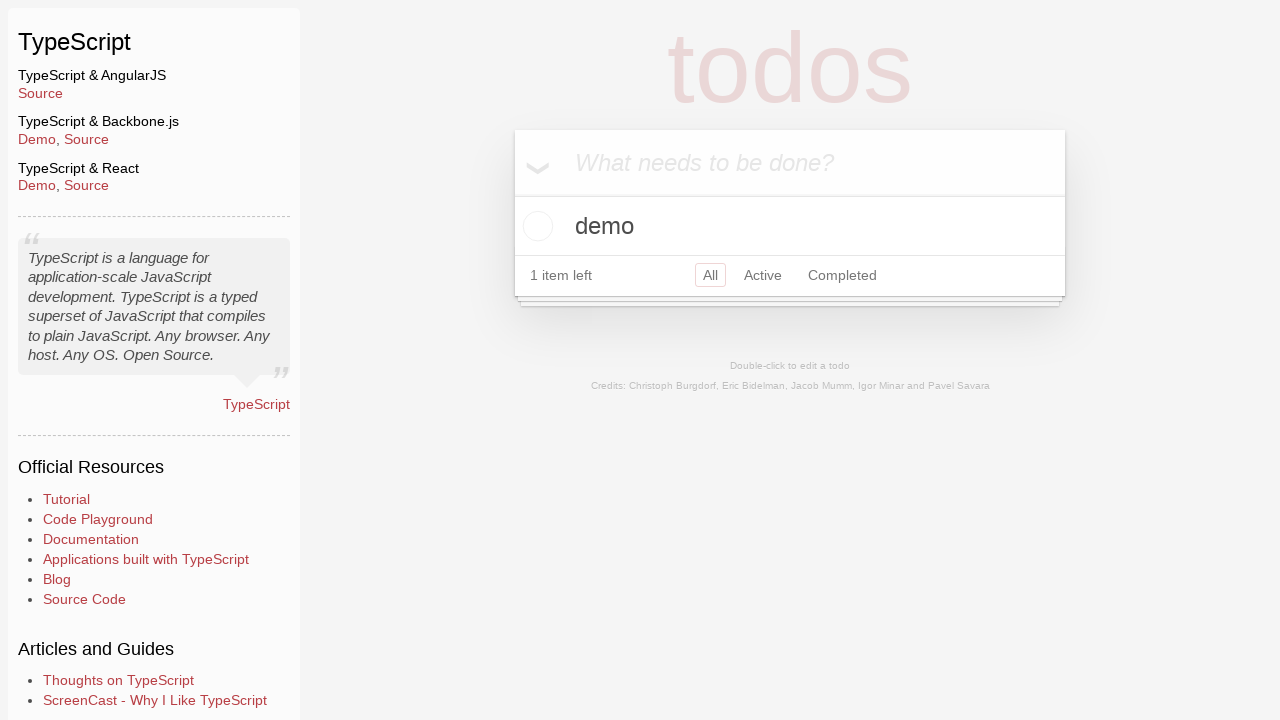

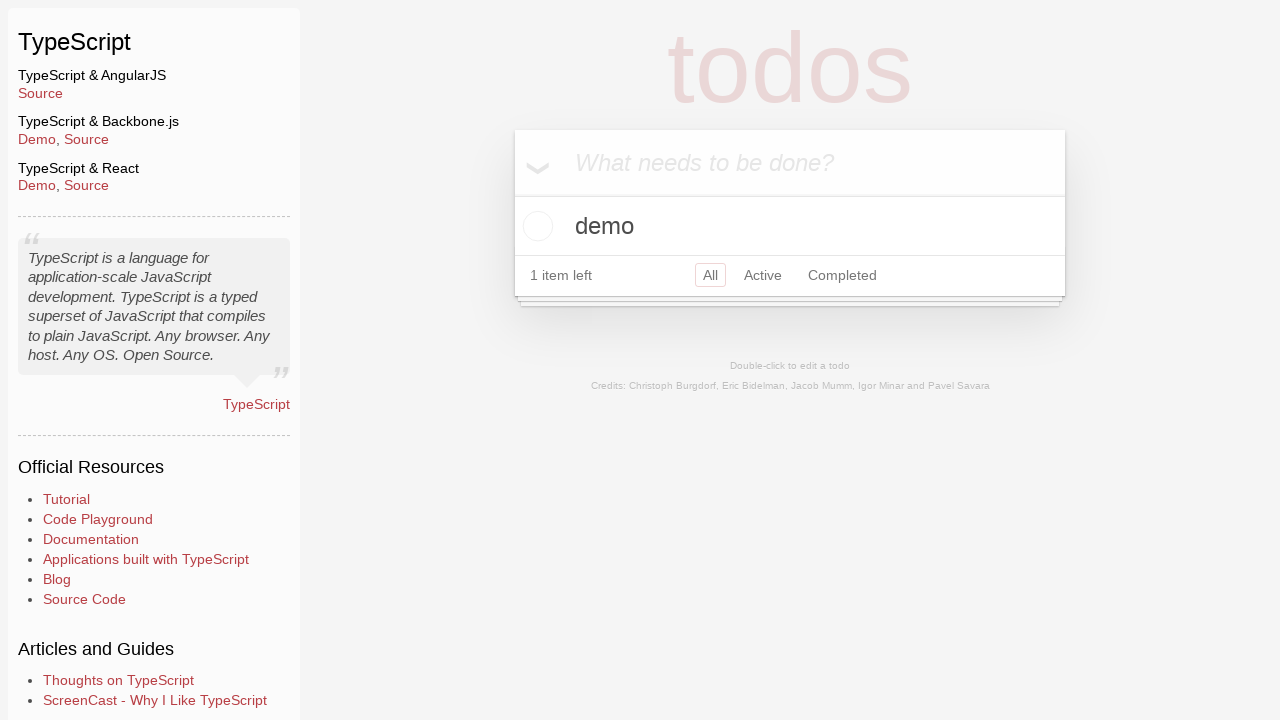